Tests confirmation alert by triggering it and dismissing (canceling) it

Starting URL: https://training-support.net/webelements/alerts

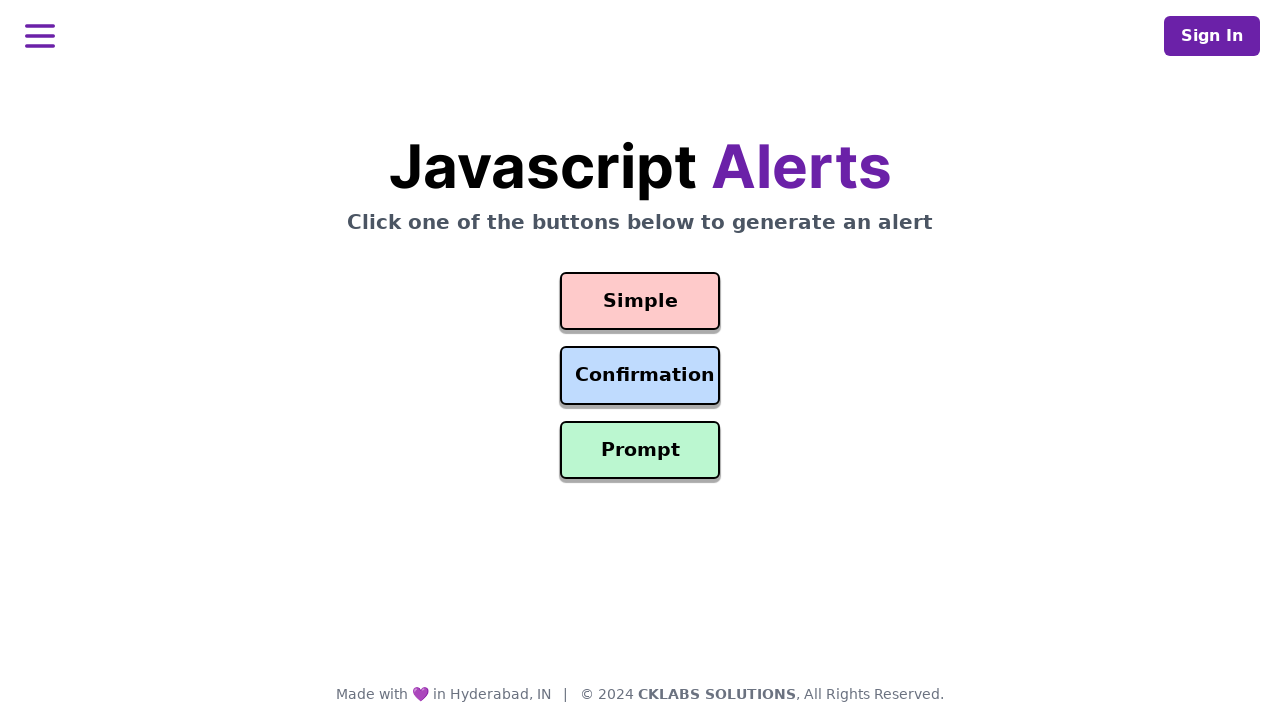

Clicked confirmation alert trigger button at (640, 376) on #confirmation
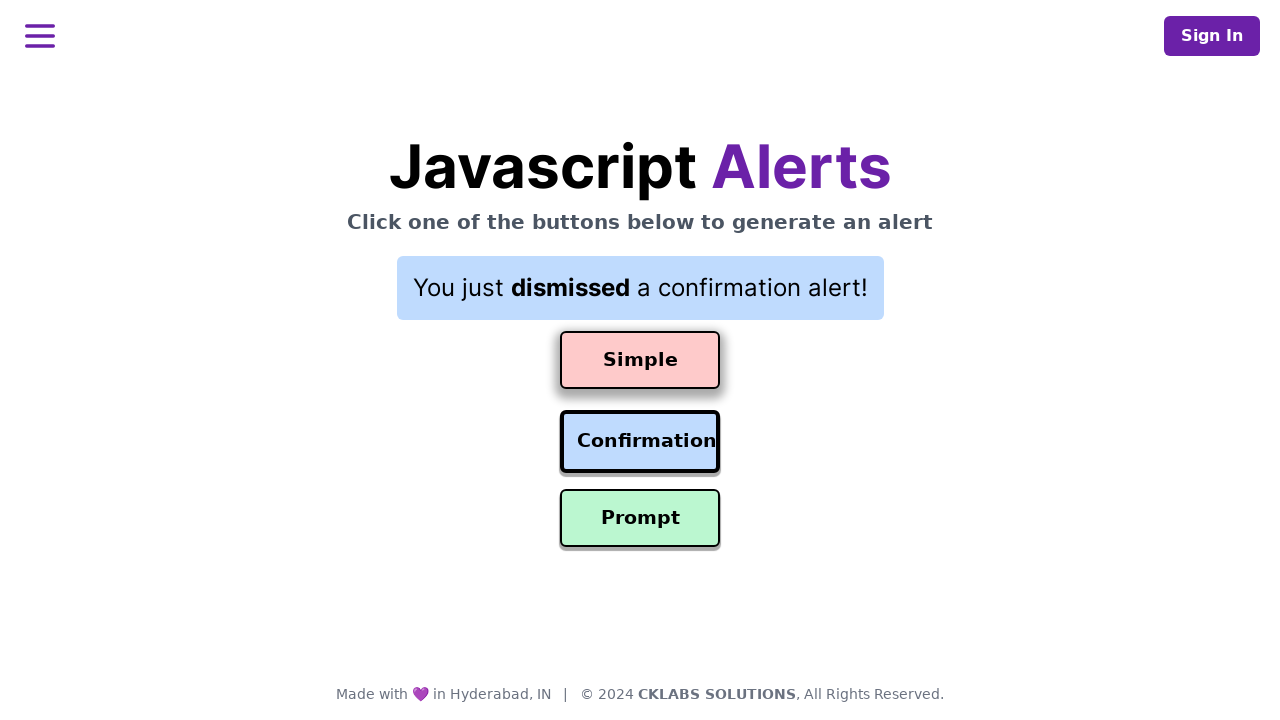

Set up dialog handler to dismiss confirmation alert
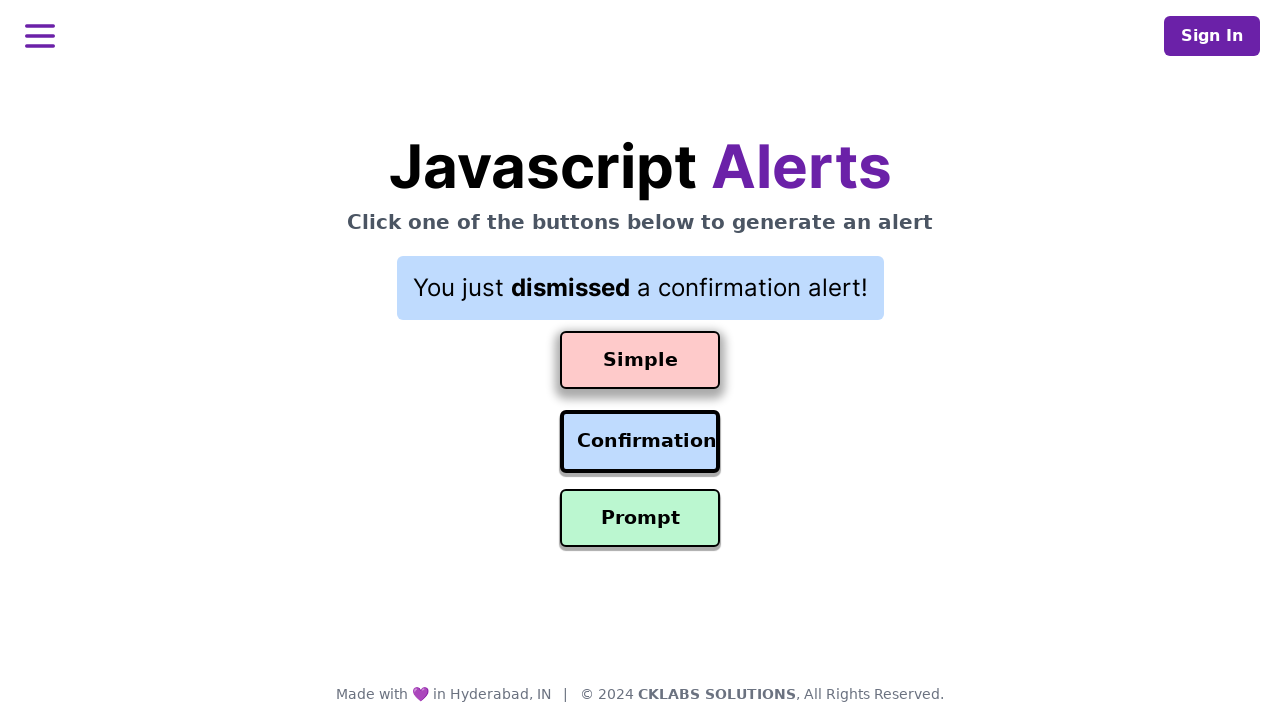

Verified result text is visible after dismissing alert
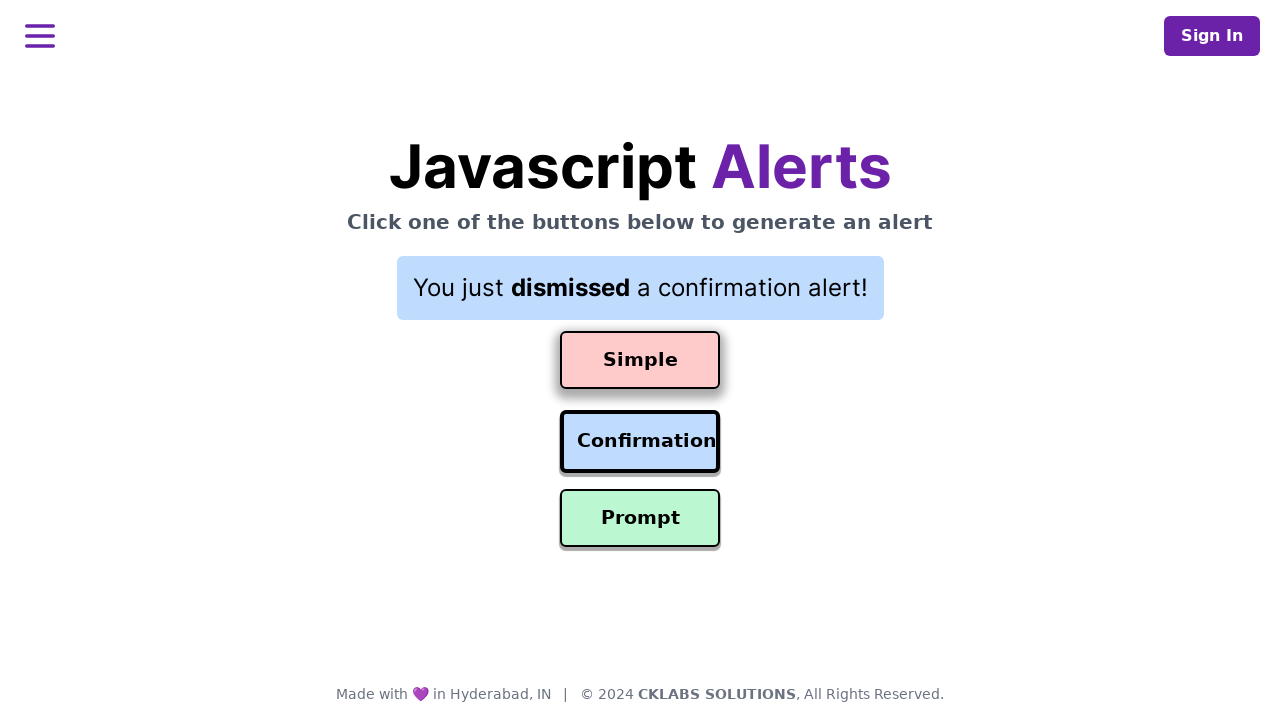

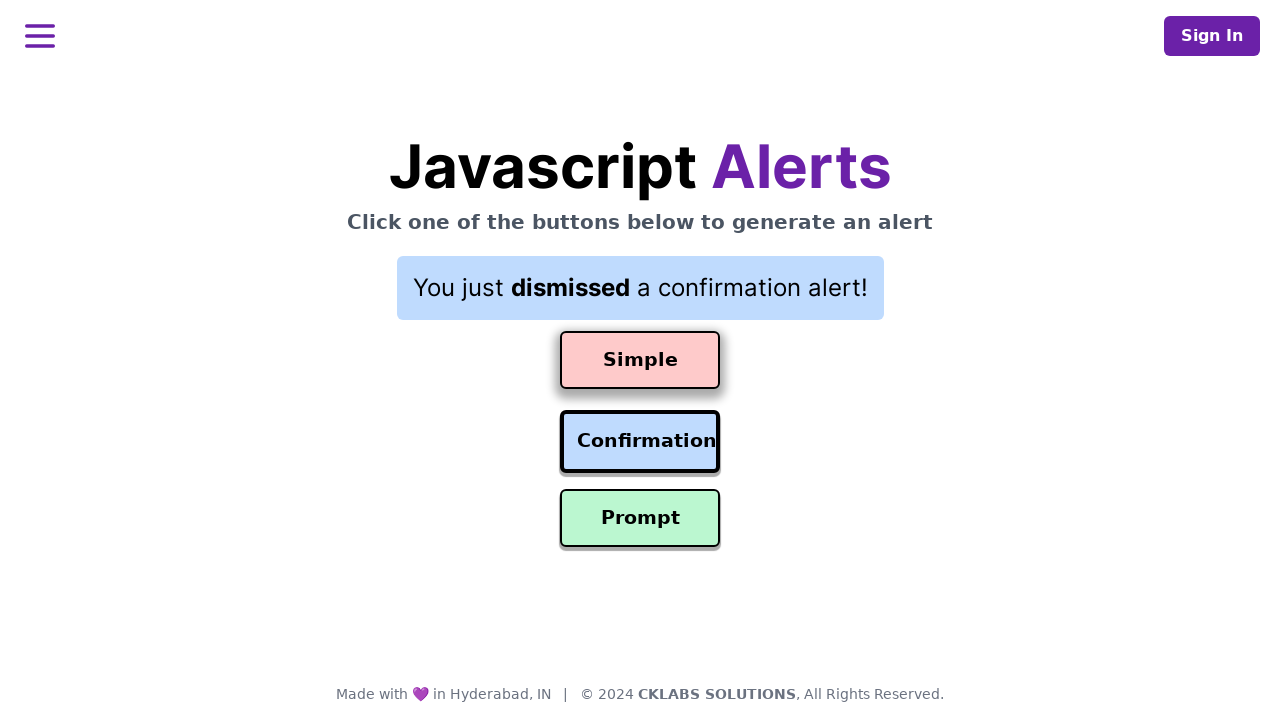